Tests Mail.ru social login button by clicking it and then clicking a button on the Mail.ru OAuth page

Starting URL: https://b2c.passport.rt.ru/auth/realms/b2c/protocol/openid-connect/auth?client_id=account_b2c&redirect_uri=https://b2c.passport.rt.ru/account_b2c/login&response_type=code&scope=openid&state=9328d728-dc48-451d-82b6-676f9b041ee6&theme&auth_type

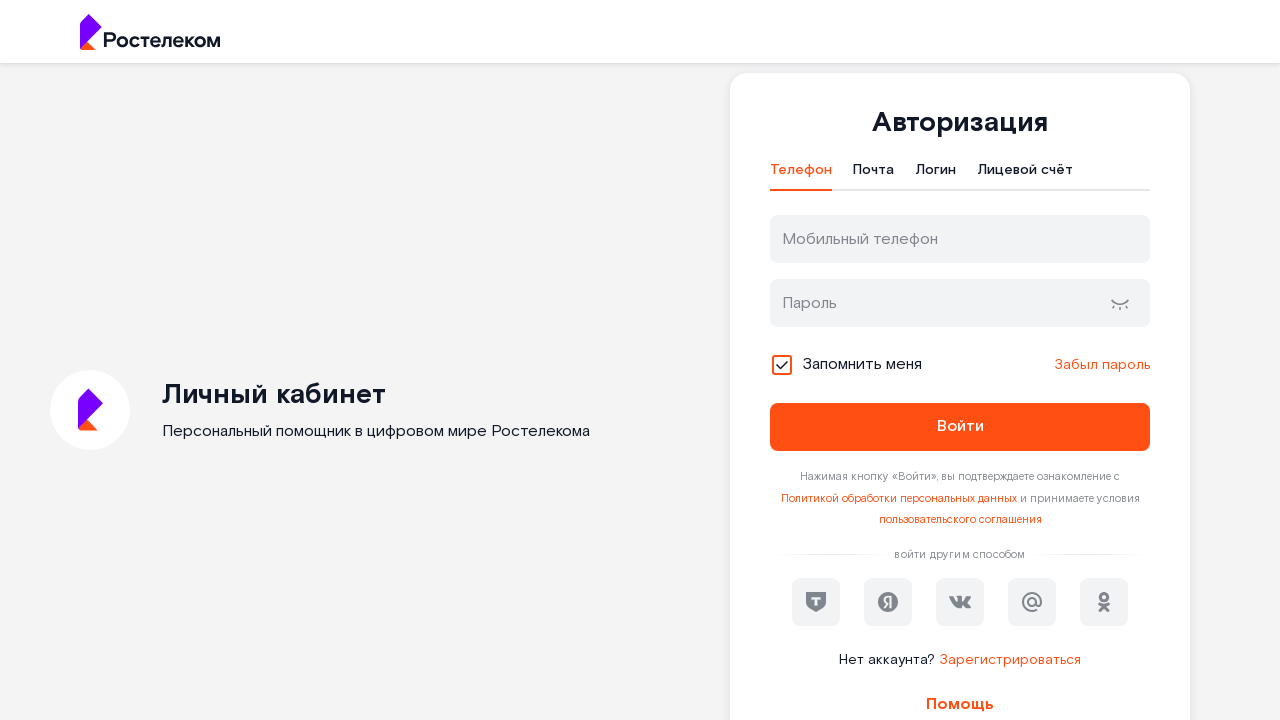

Clicked Mail.ru social login button at (1032, 602) on #oidc_mail
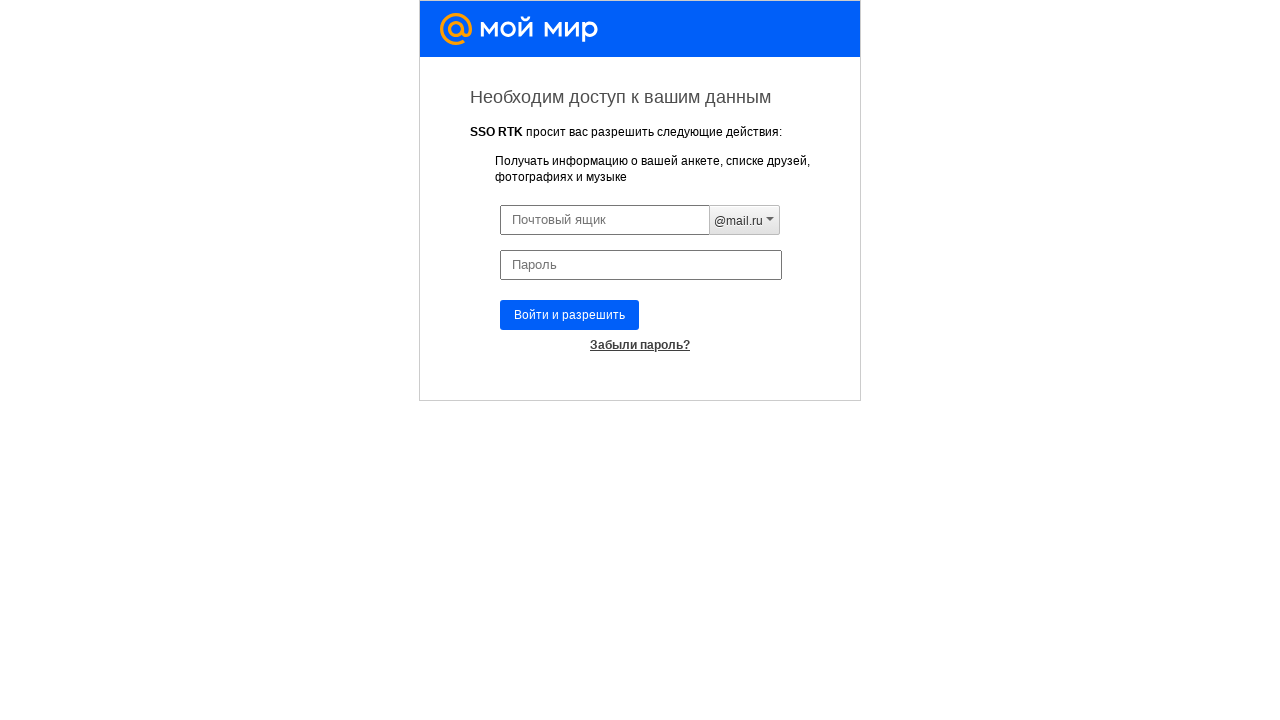

Mail.ru OAuth page loaded and button appeared
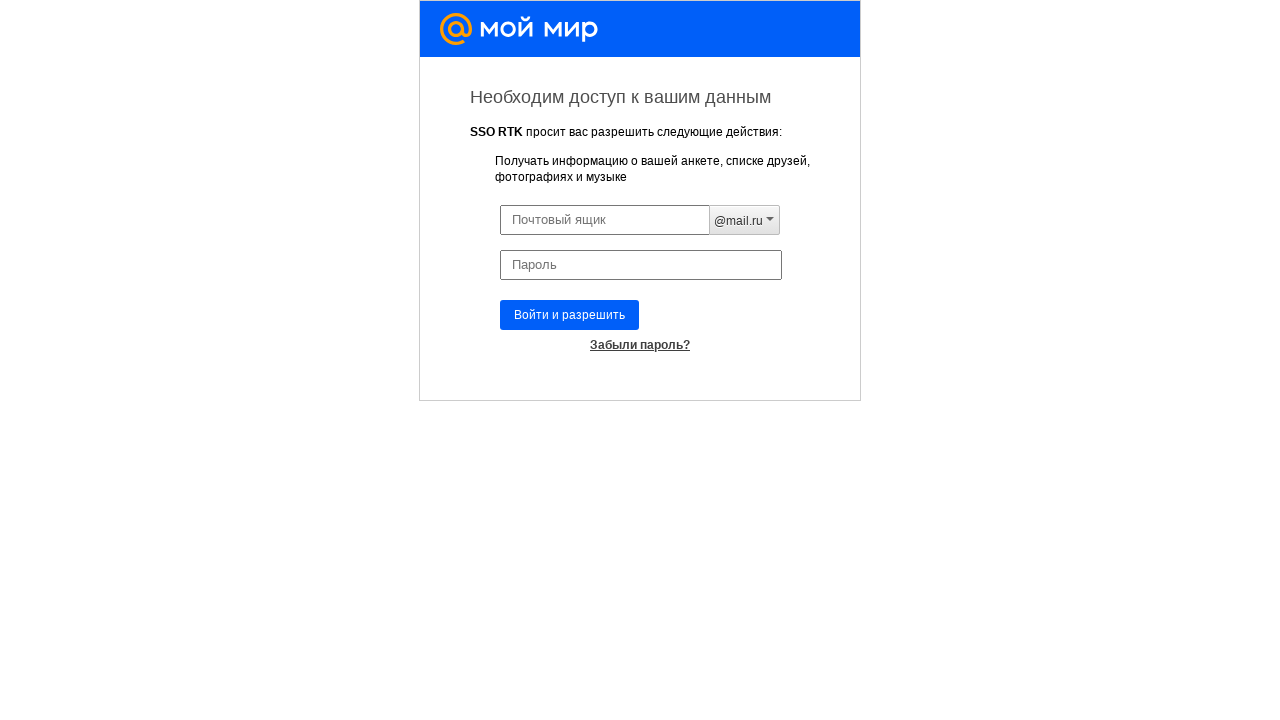

Clicked button on Mail.ru OAuth page at (570, 315) on xpath=//*[@id="login-form"]/div[2]/button
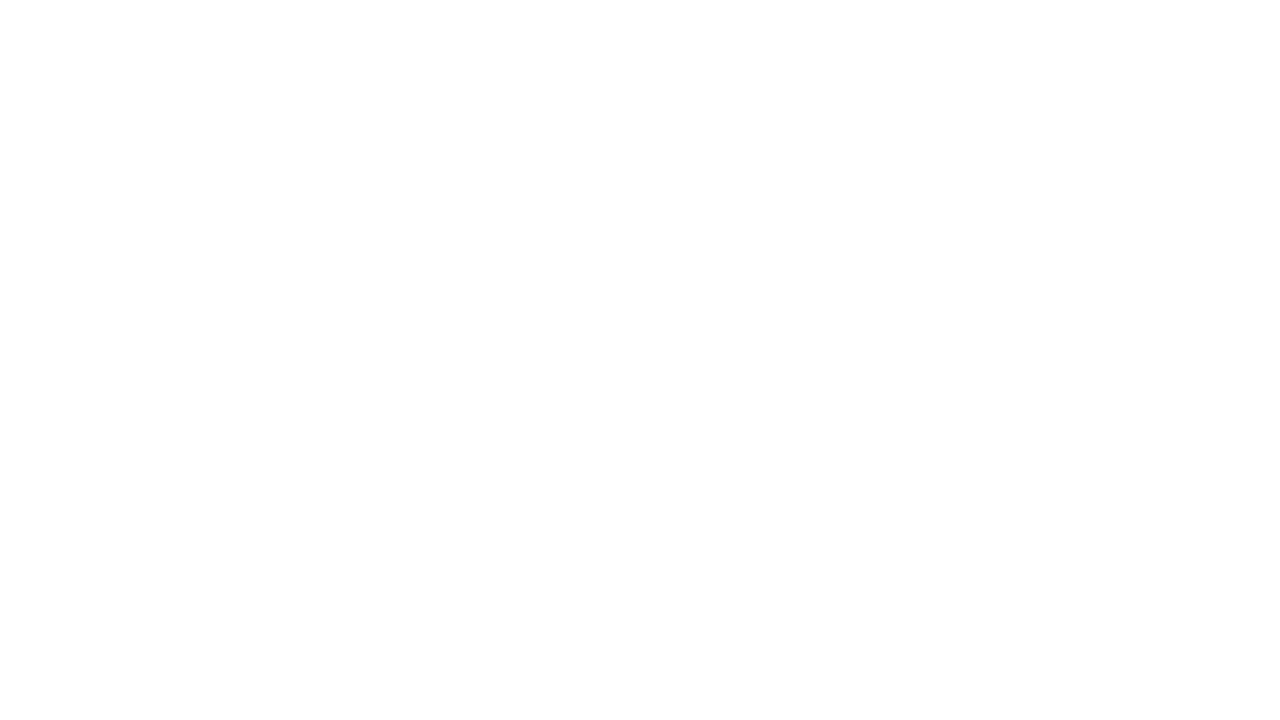

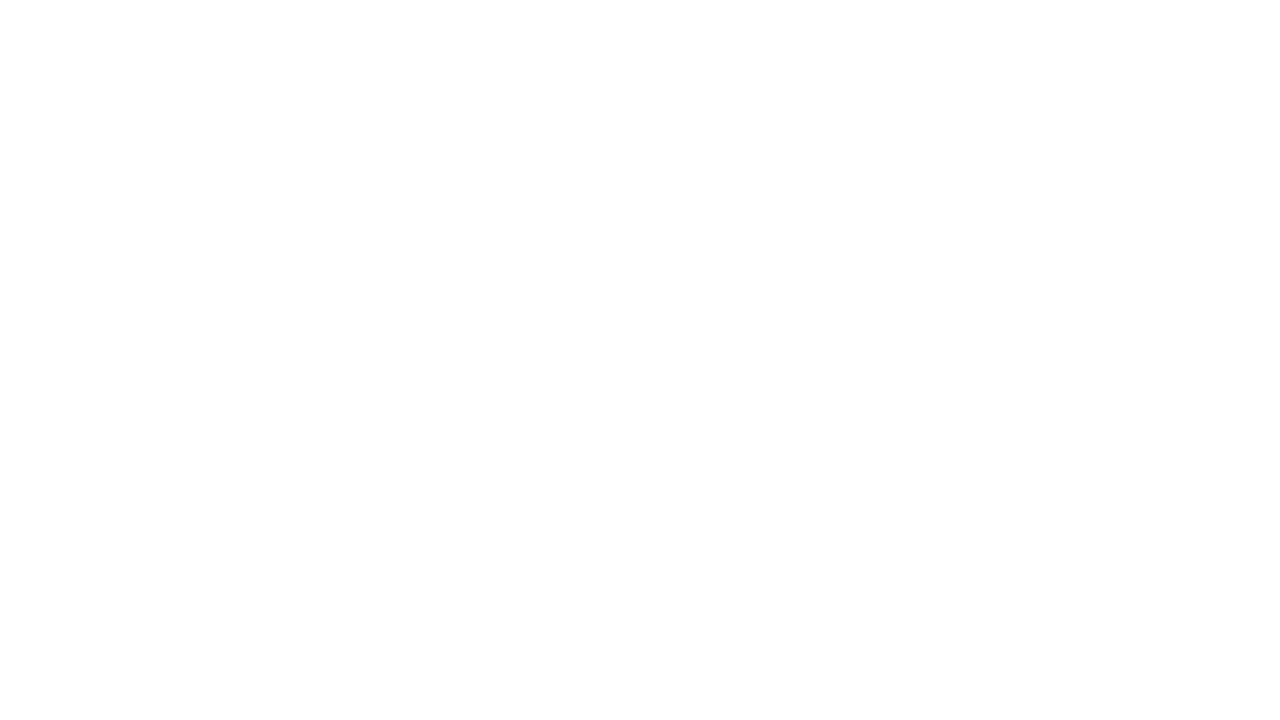